Tests the modal dialog functionality by clicking the launch modal button, verifying the modal body text, clicking the save changes button, and verifying the result text

Starting URL: https://bonigarcia.dev/selenium-webdriver-java/dialog-boxes.html

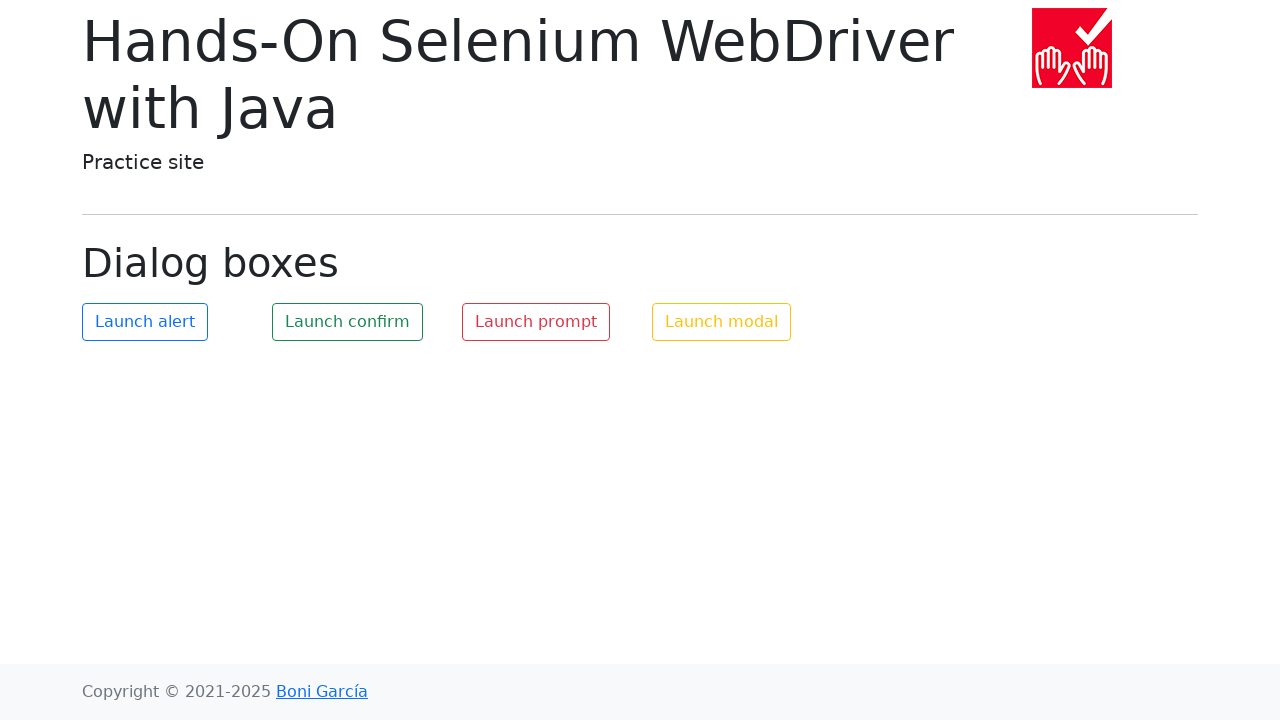

Clicked the launch modal button at (722, 322) on #my-modal
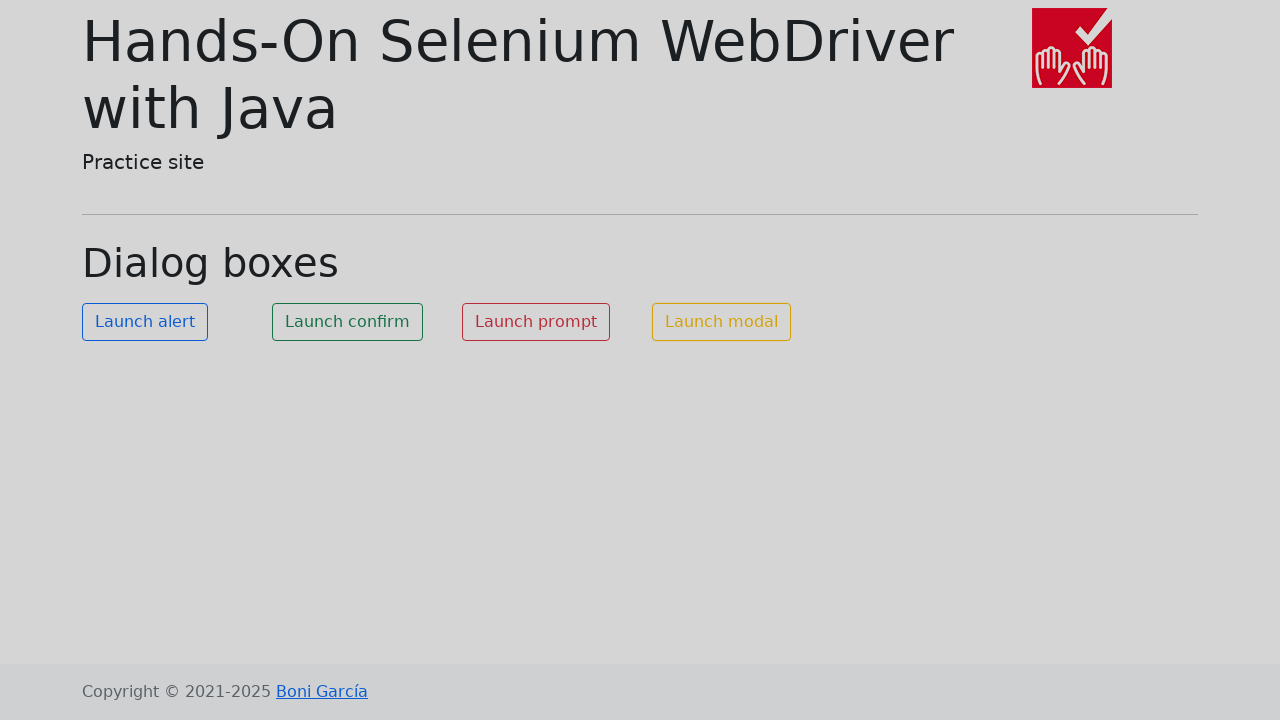

Modal dialog appeared and modal body is visible
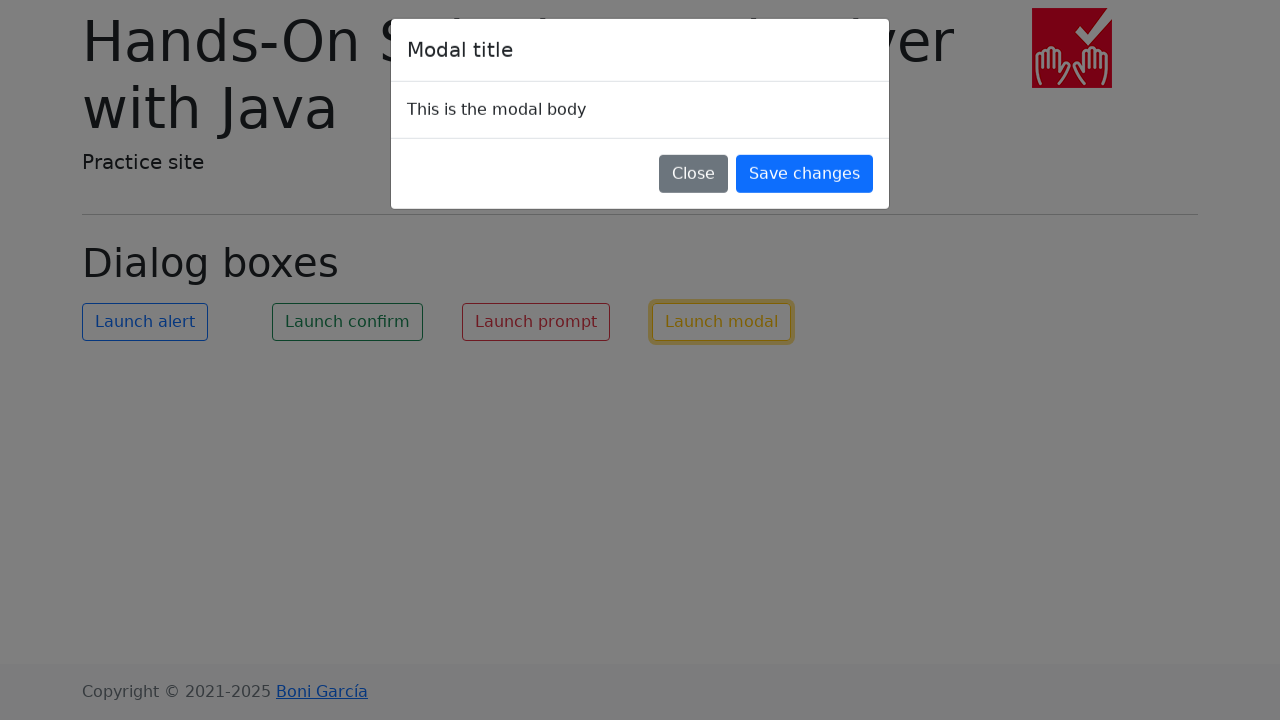

Clicked the Save changes button at (804, 184) on .btn-primary
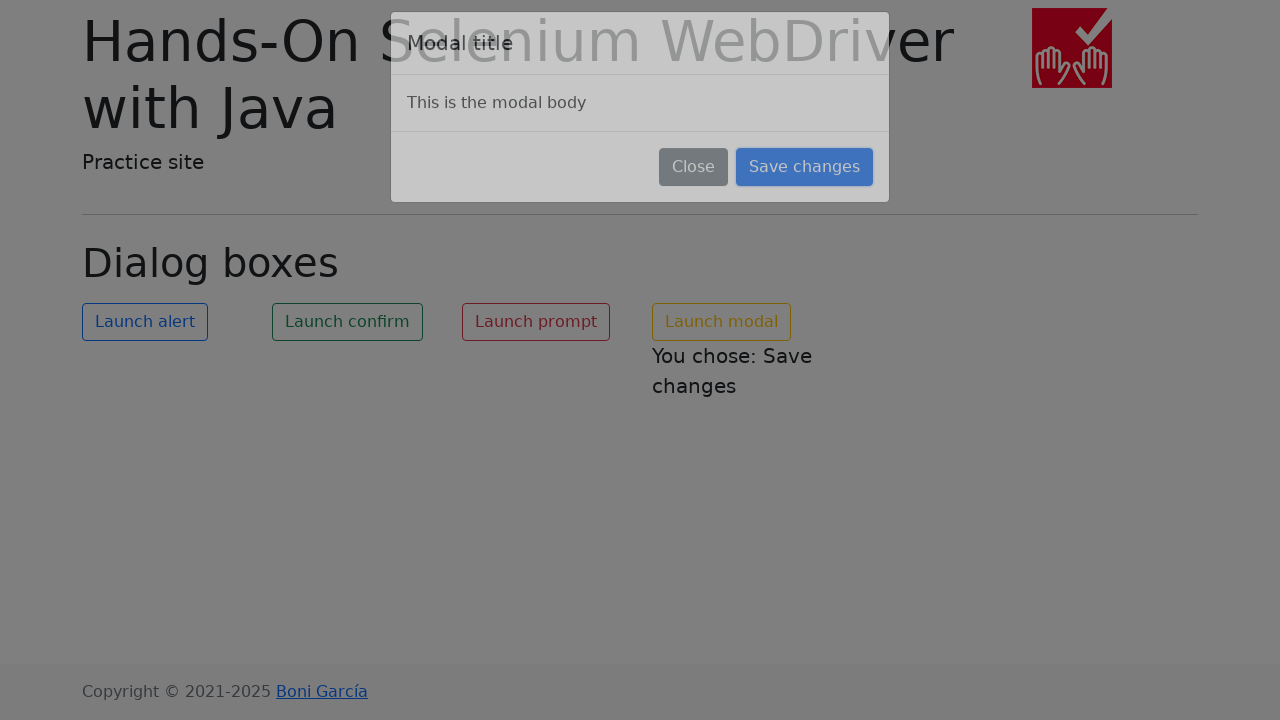

Result text appeared after clicking Save changes
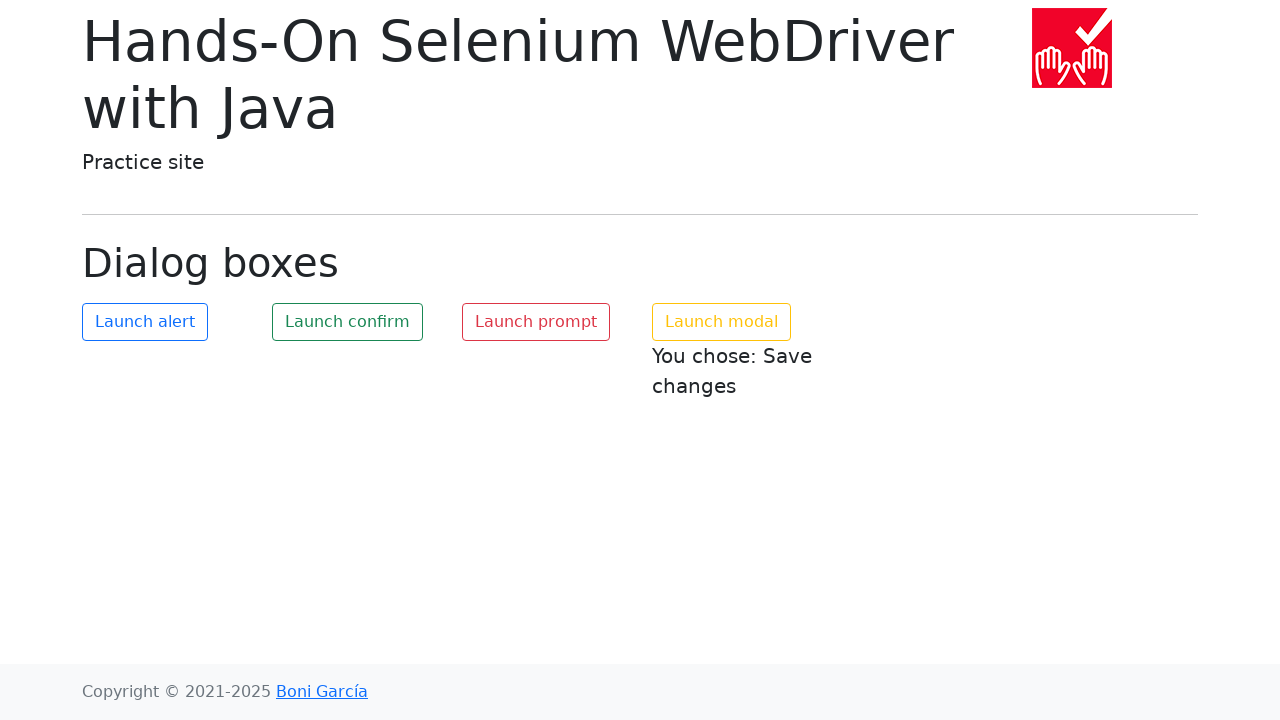

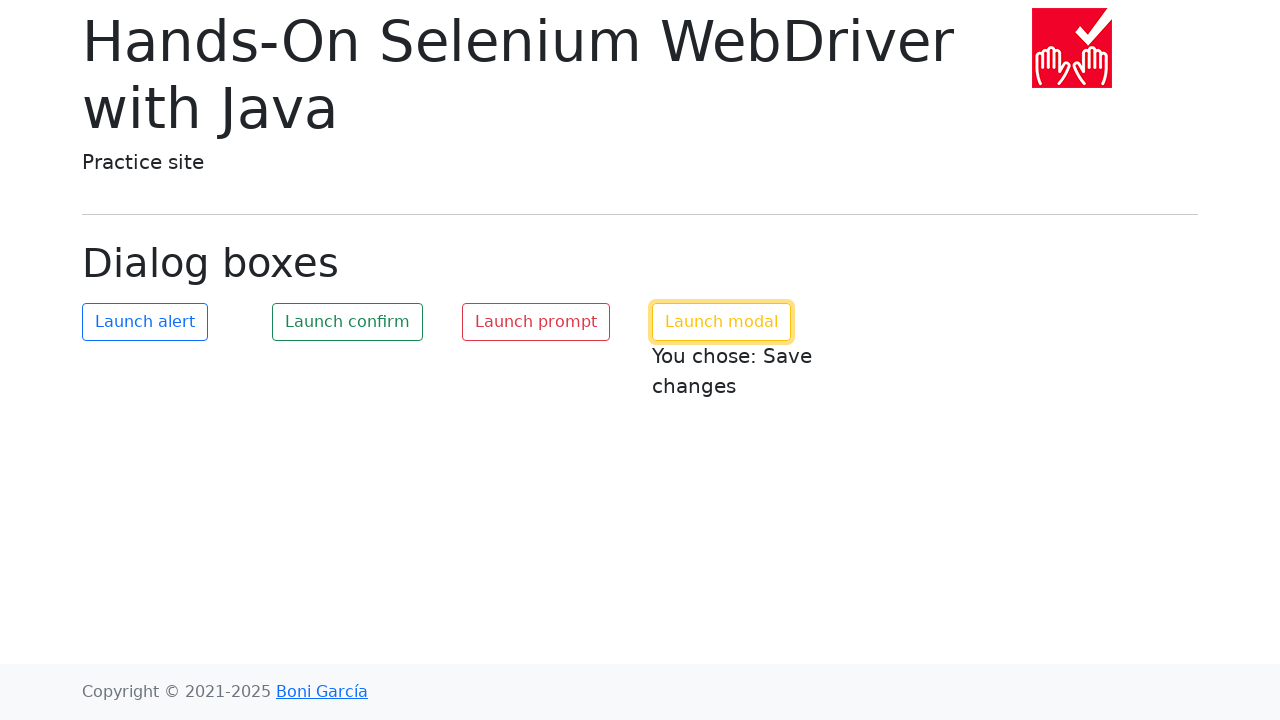